Verifies that the page starts on step 0 and animations are active

Starting URL: https://reinocapital.webflow.io/taxas-app

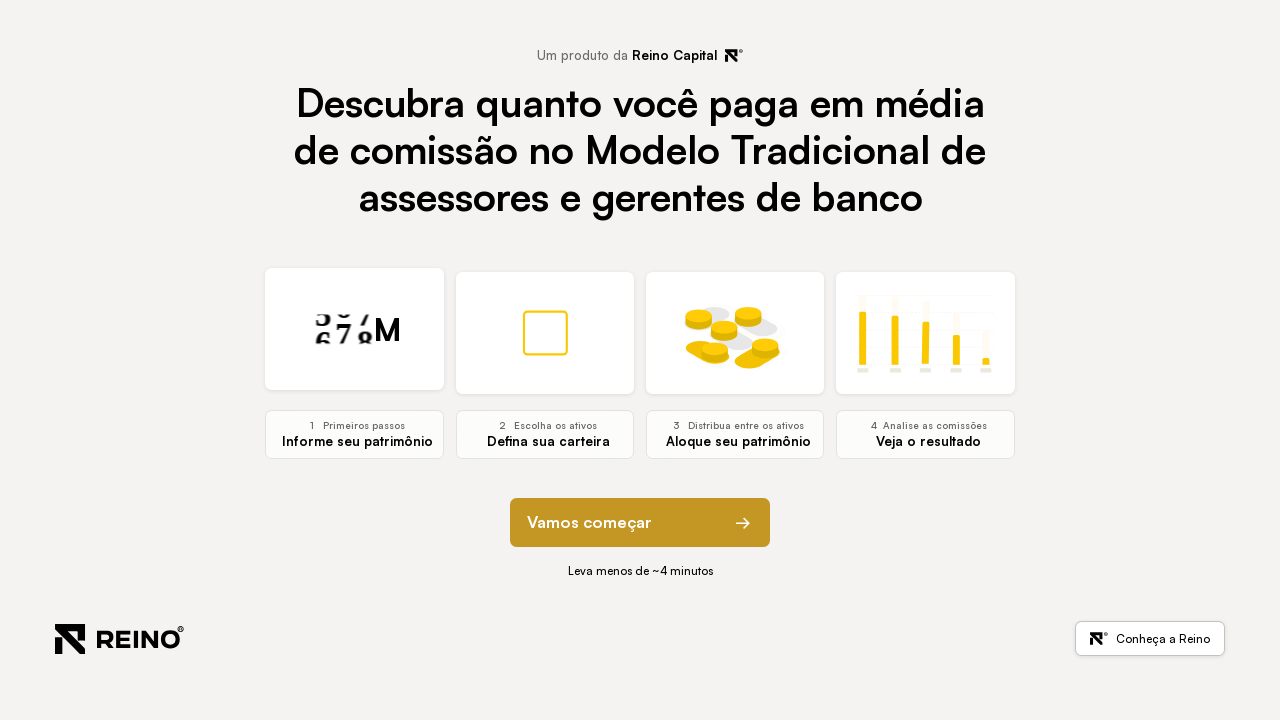

Waited for page to reach network idle state
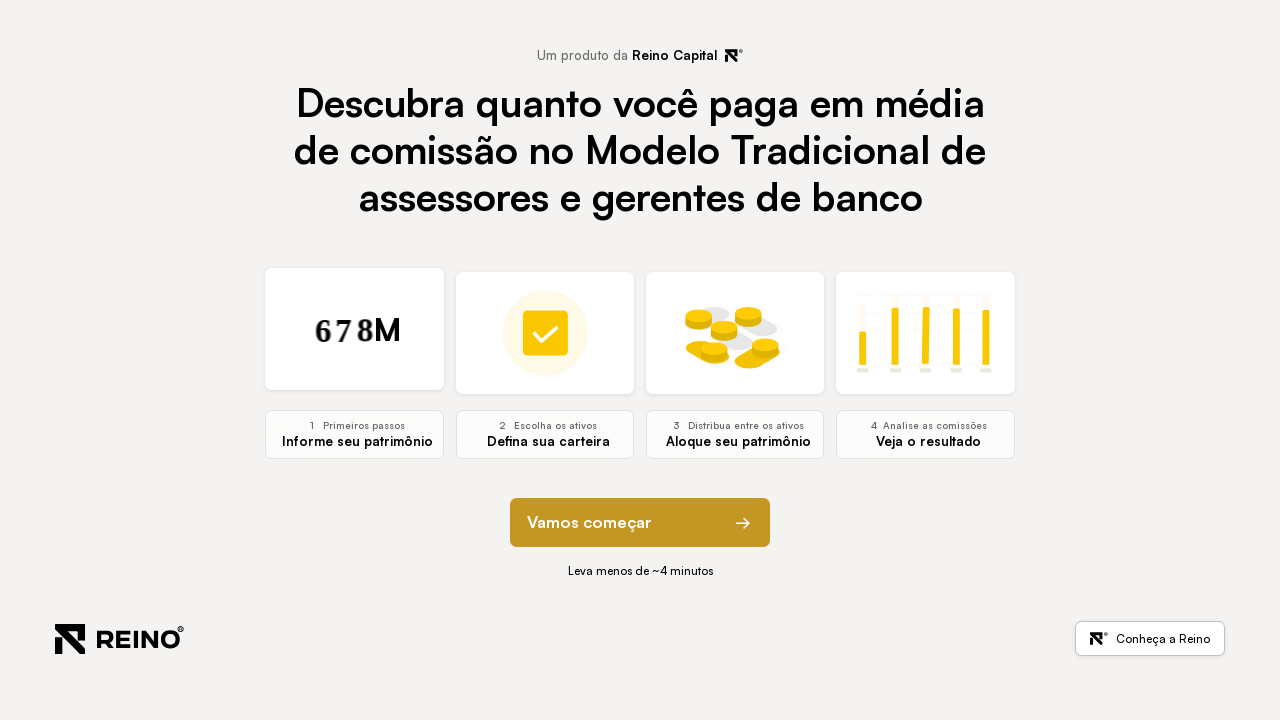

Waited 2 seconds for modules to initialize
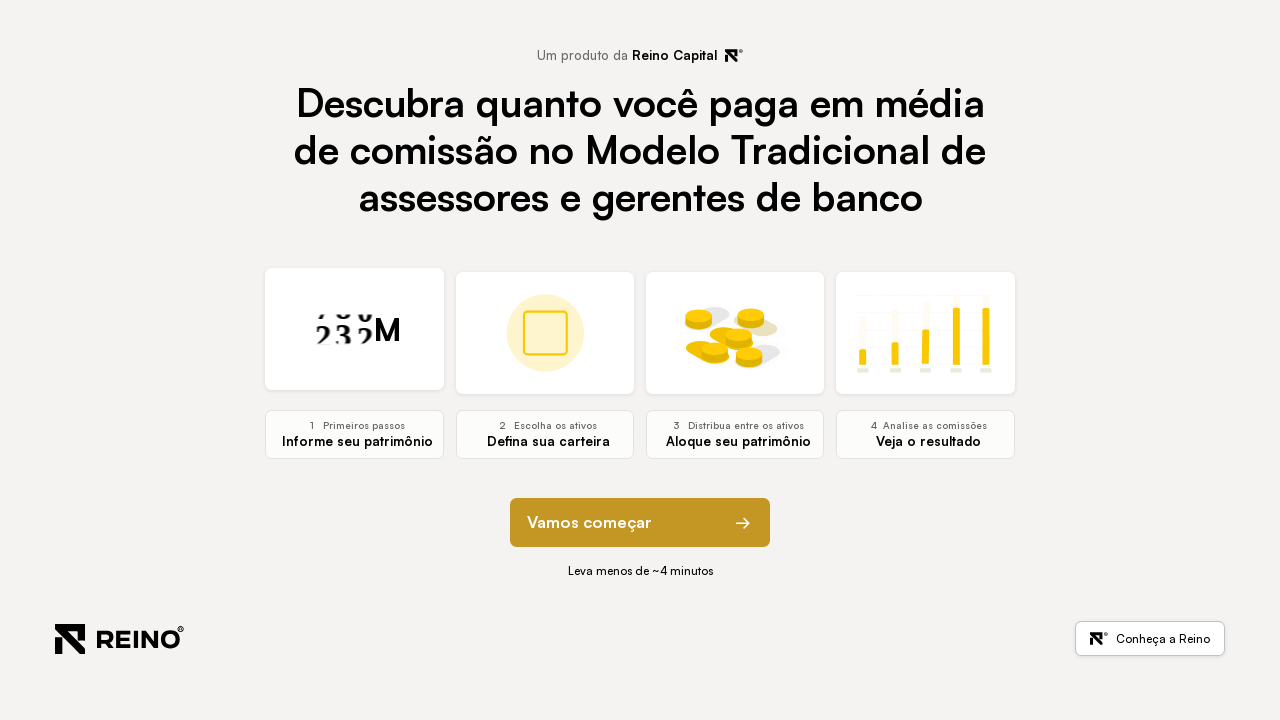

Retrieved current step from ReinoLottieLifecycleManager
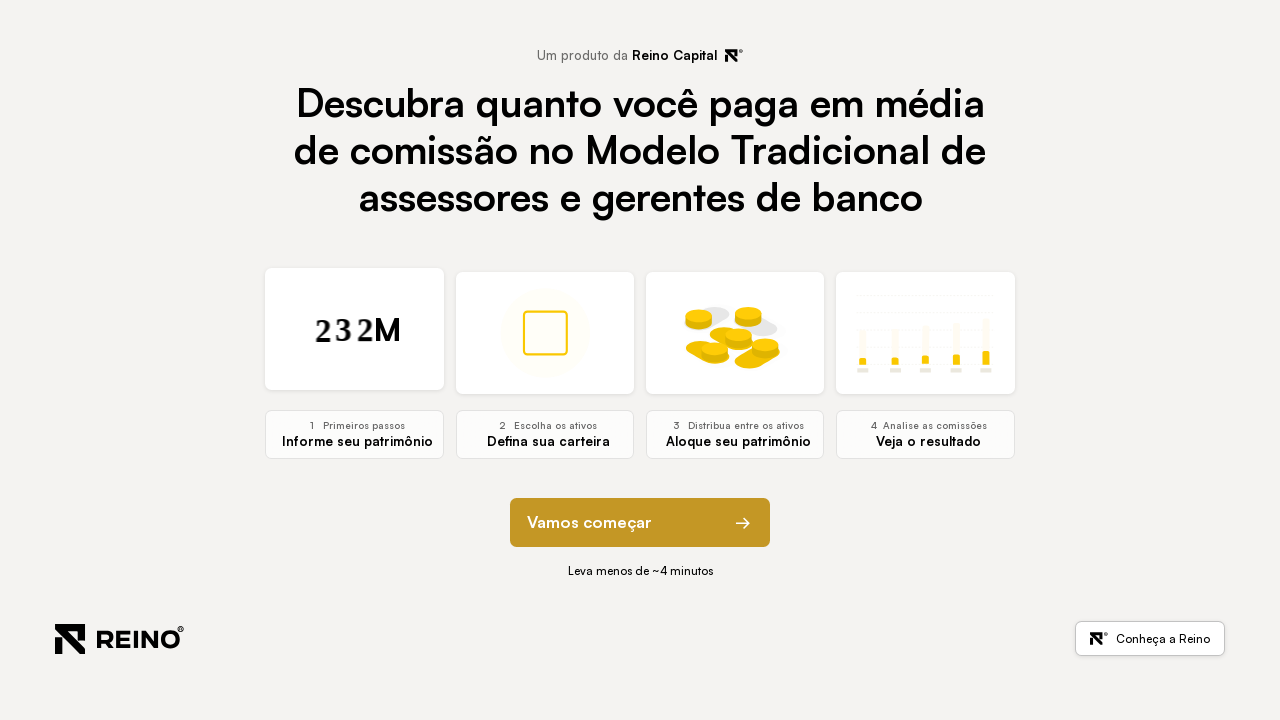

Verified initial step is 0
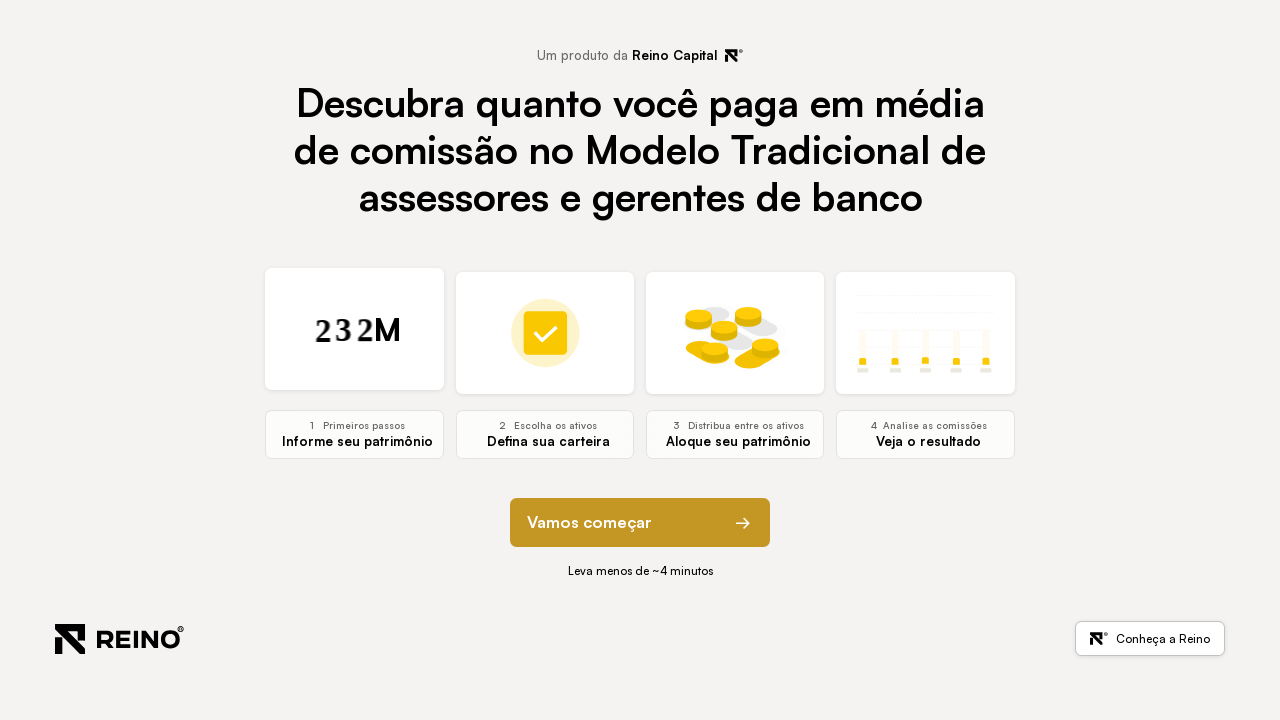

Retrieved isOnStep0 status from ReinoLottieLifecycleManager
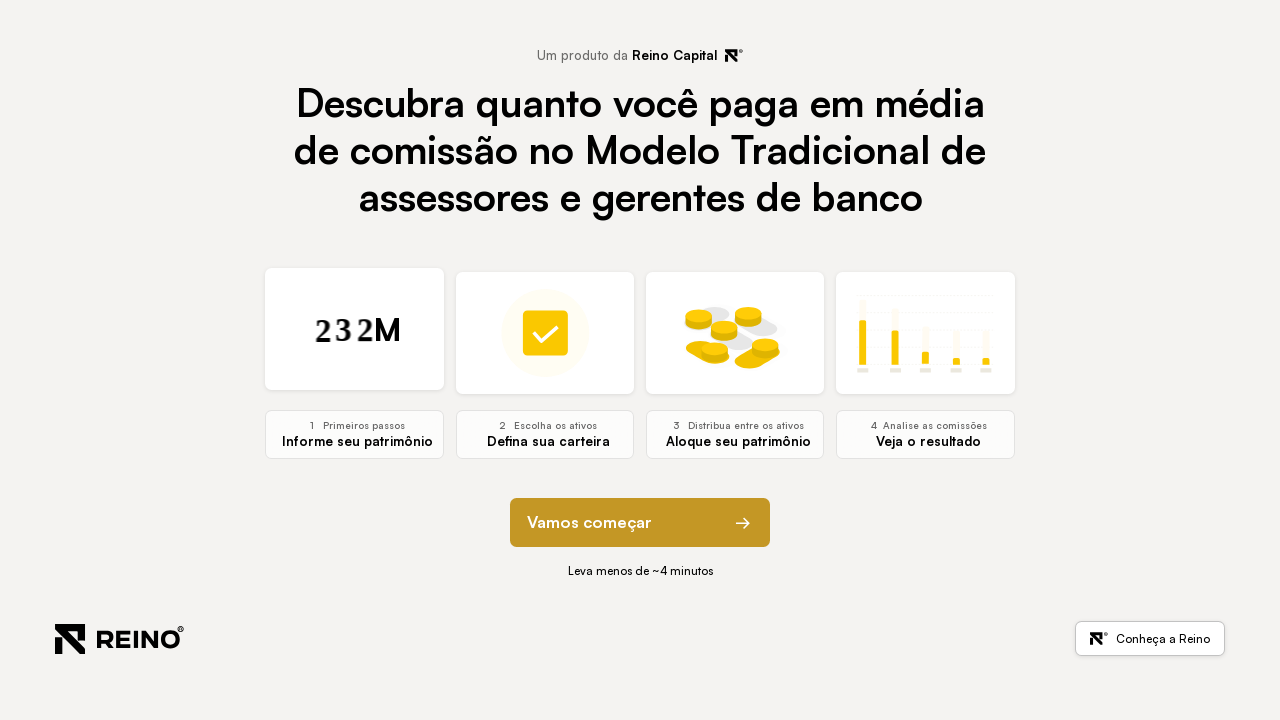

Verified animations are active on step 0
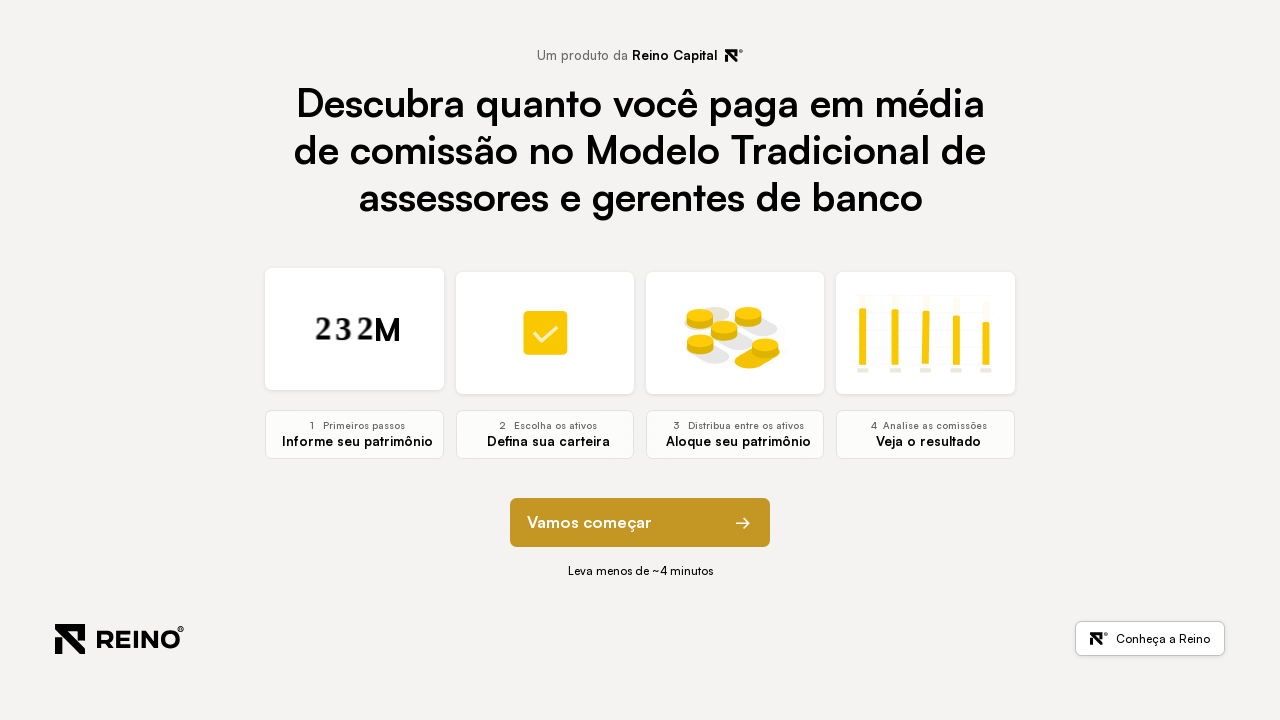

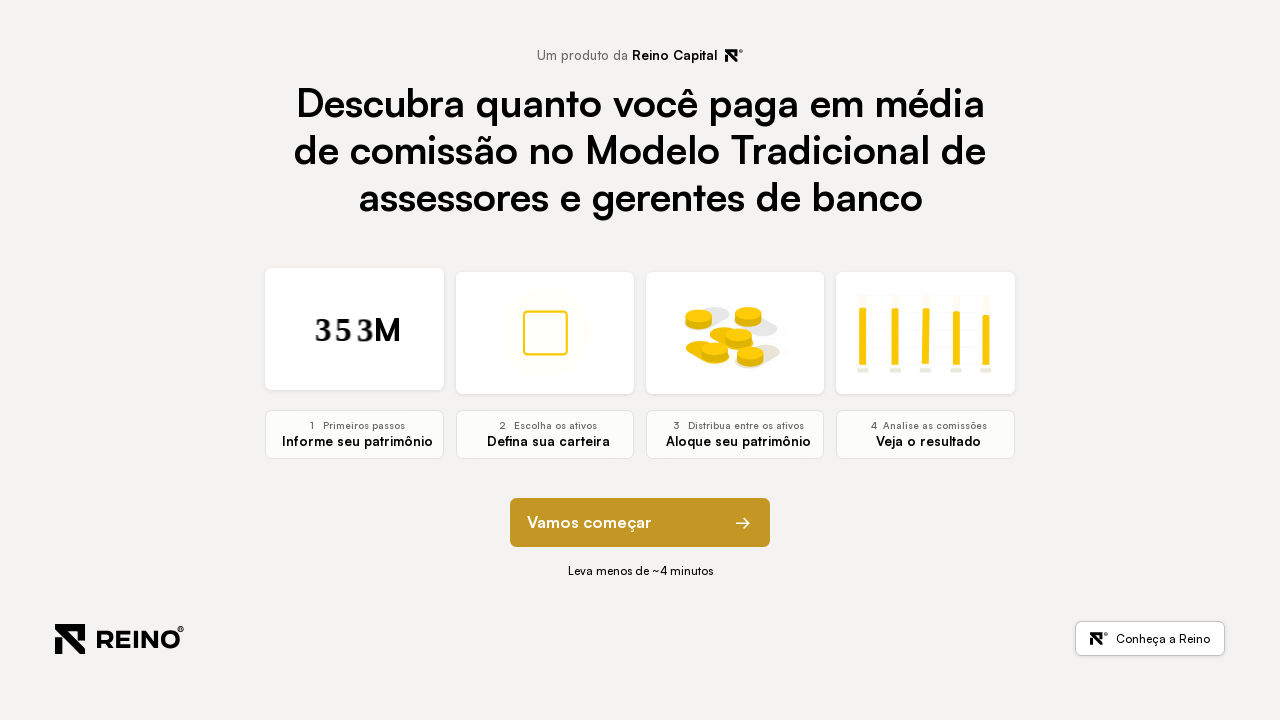